Tests working with multiple browser windows/tabs by opening a new window and switching between parent and child windows

Starting URL: https://the-internet.herokuapp.com

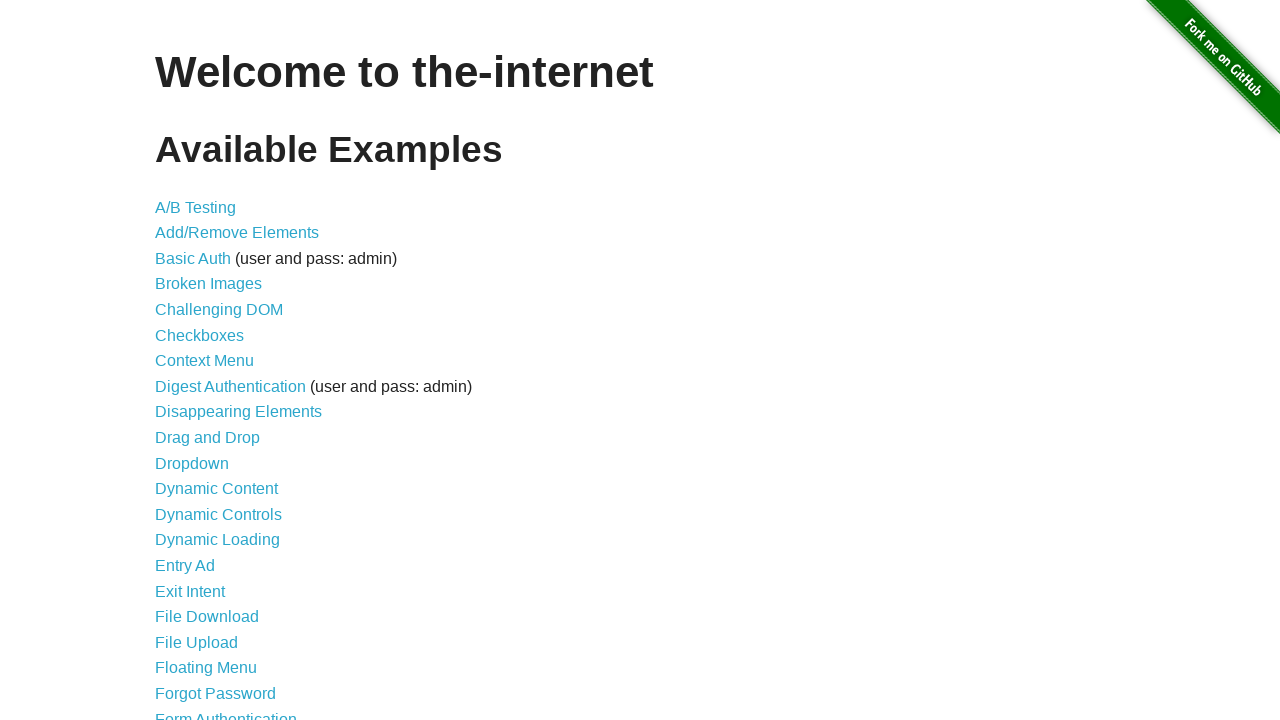

Clicked on 'Multiple Windows' link to navigate to test page at (218, 369) on text=Multiple Windows
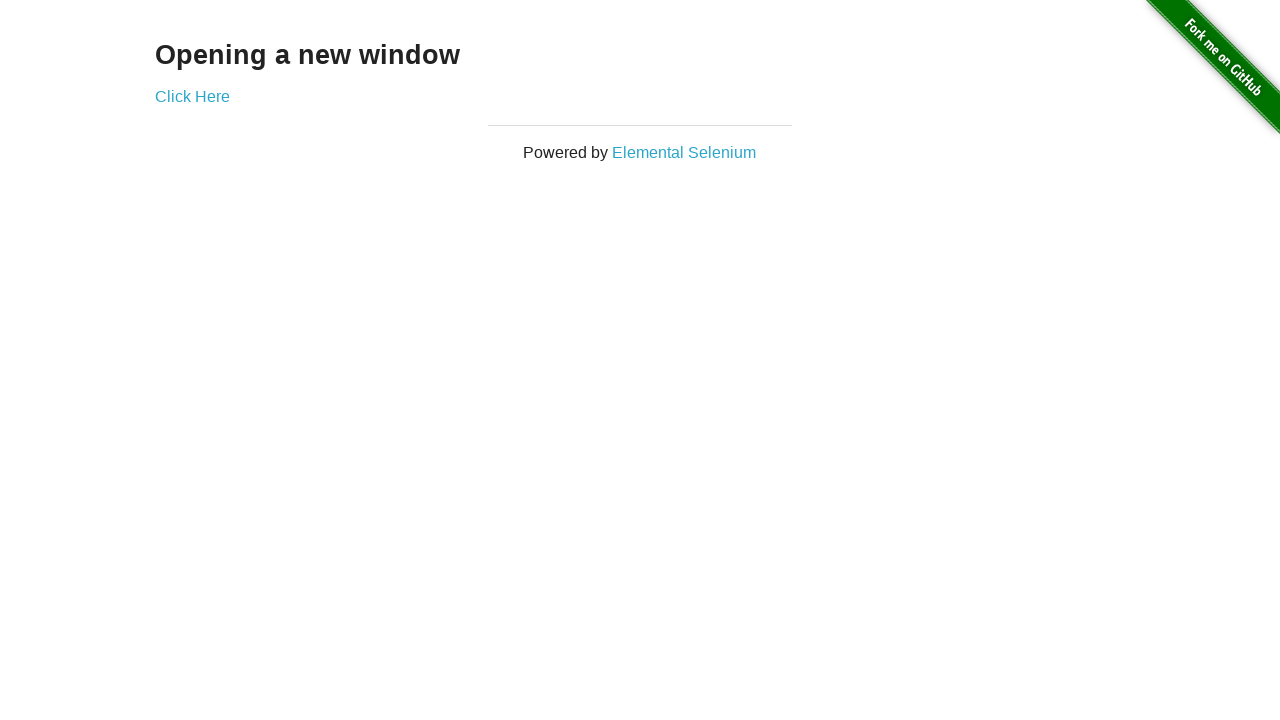

Clicked 'Click Here' button to open new window at (192, 96) on text=Click Here
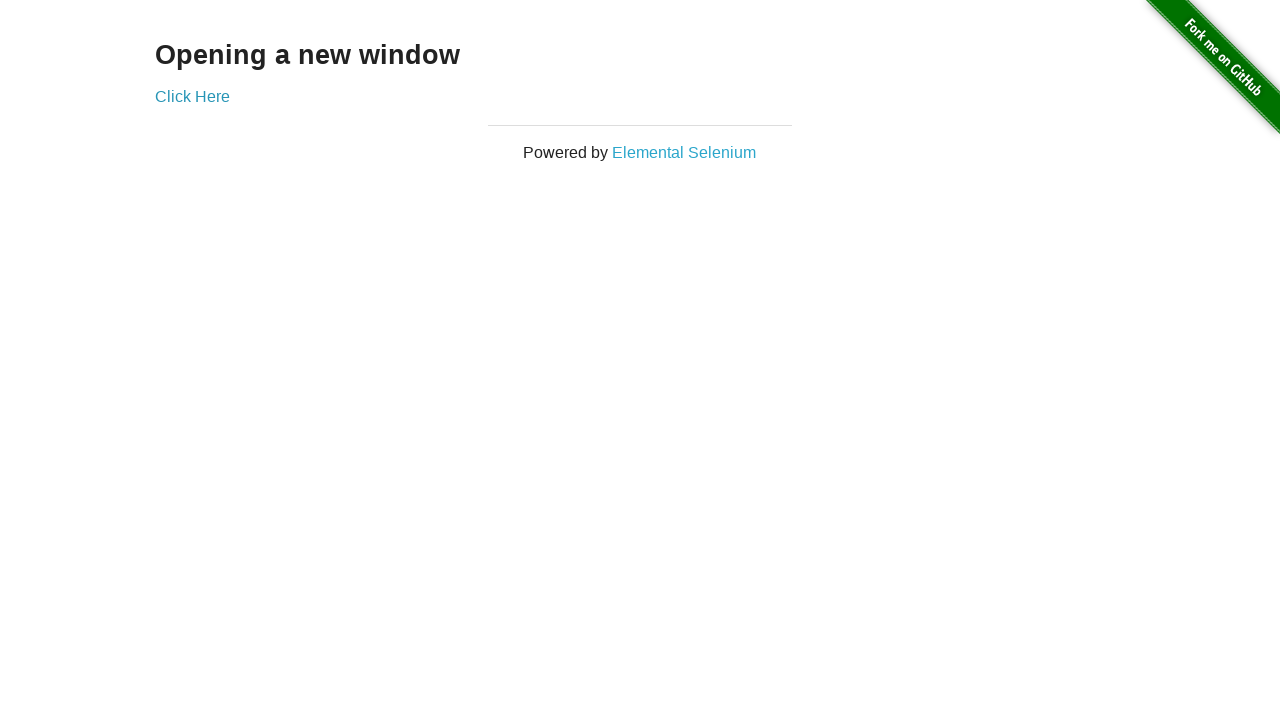

Captured new child window/tab
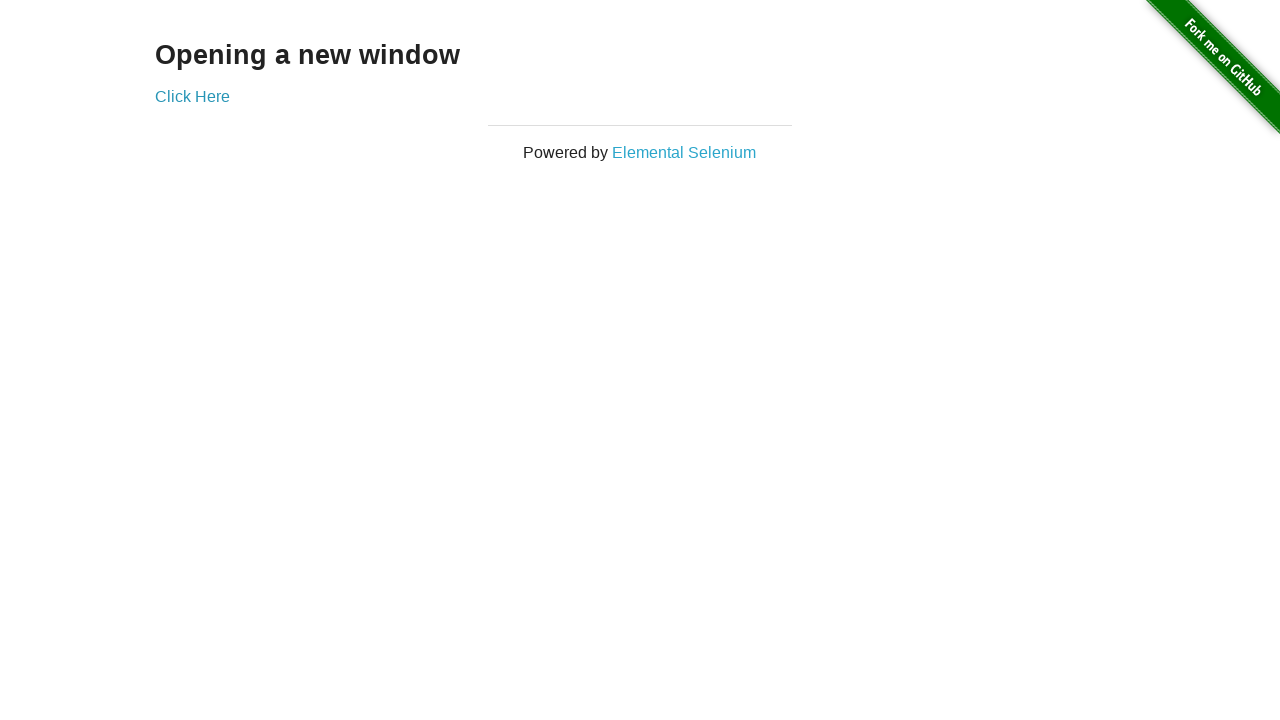

Child page loaded completely
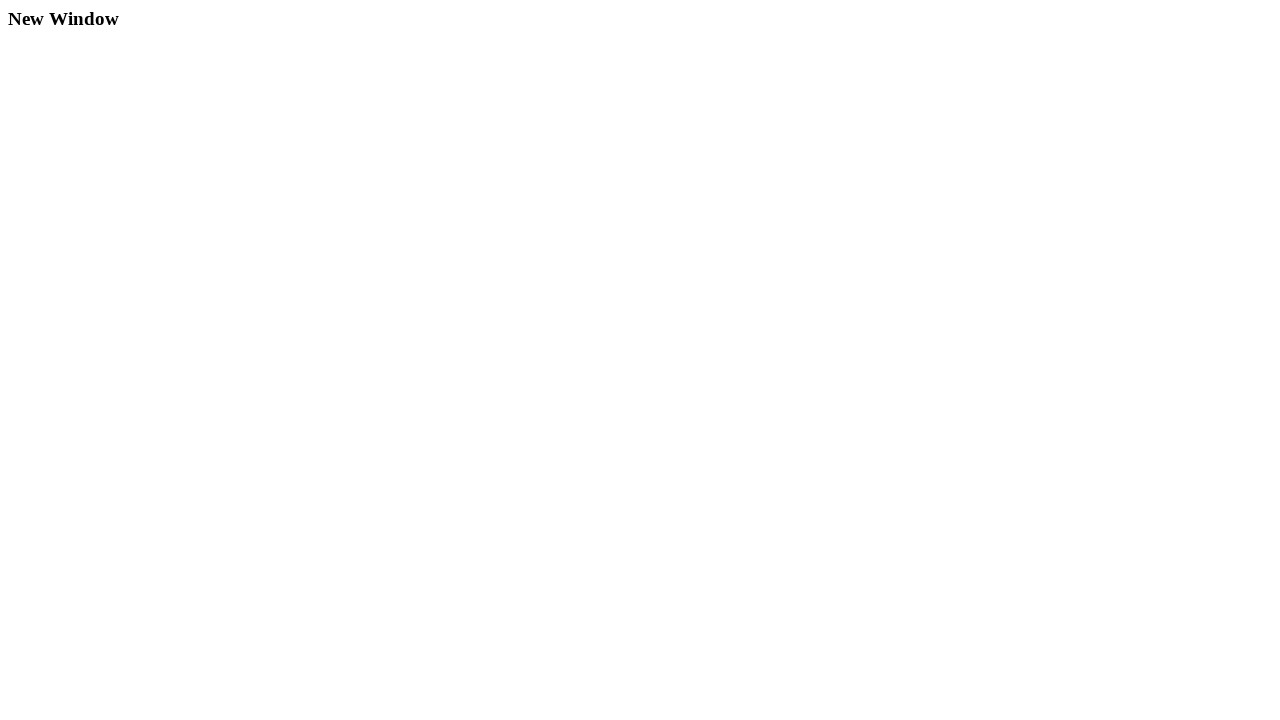

Verified child window contains 'New Window' heading
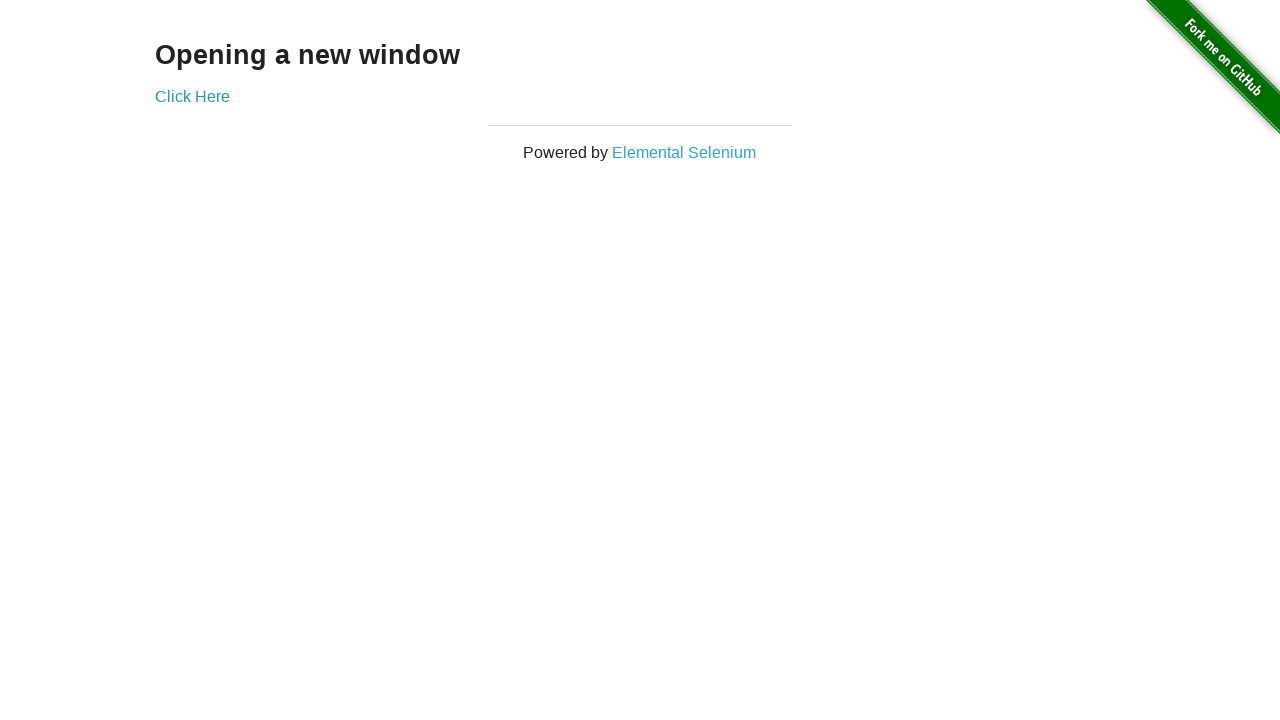

Verified parent window contains 'Opening a new window' heading
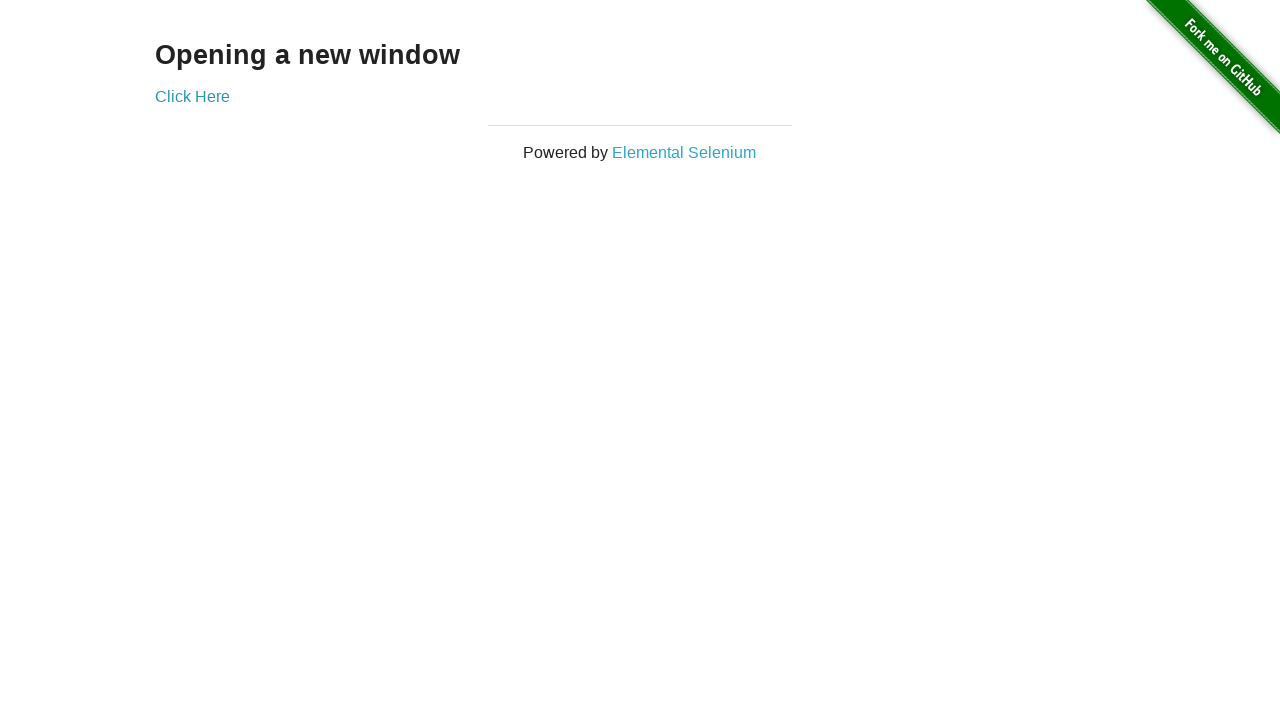

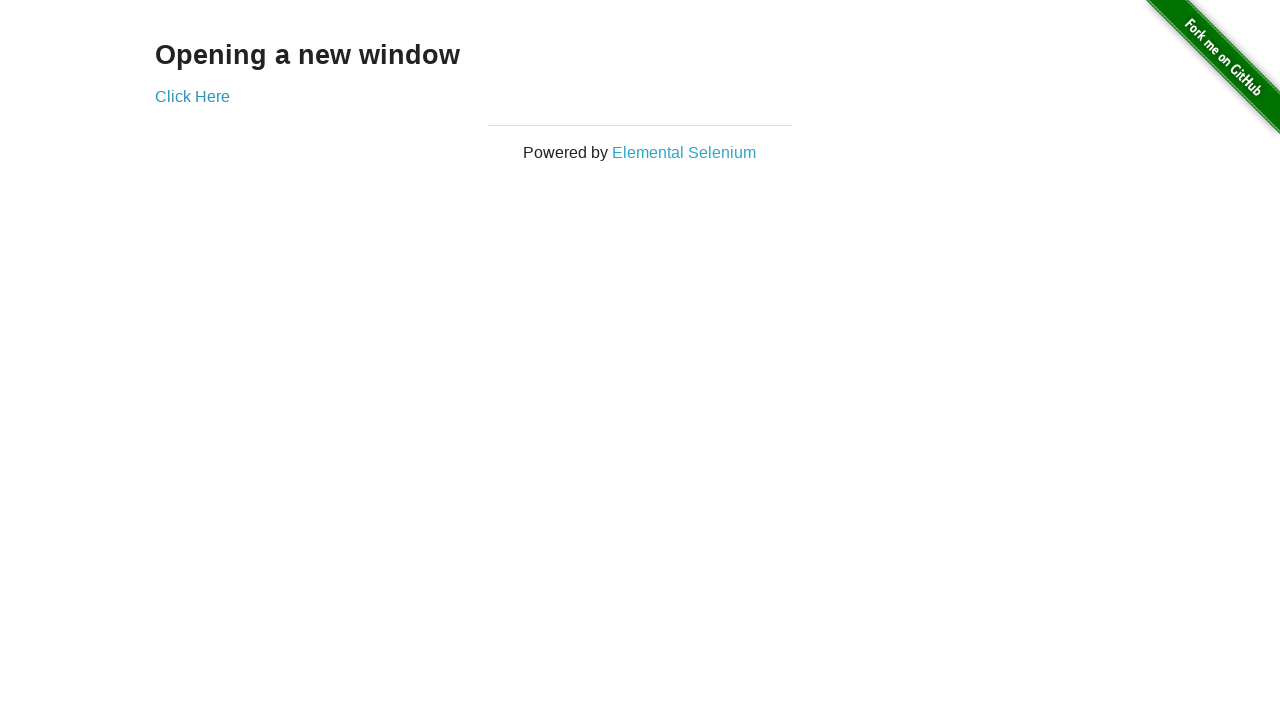